Fills out a comprehensive web form with various field types including text inputs, radio buttons, date picker, and textarea, then submits the form

Starting URL: https://katalon-test.s3.amazonaws.com/demo-aut/dist/html/form.html

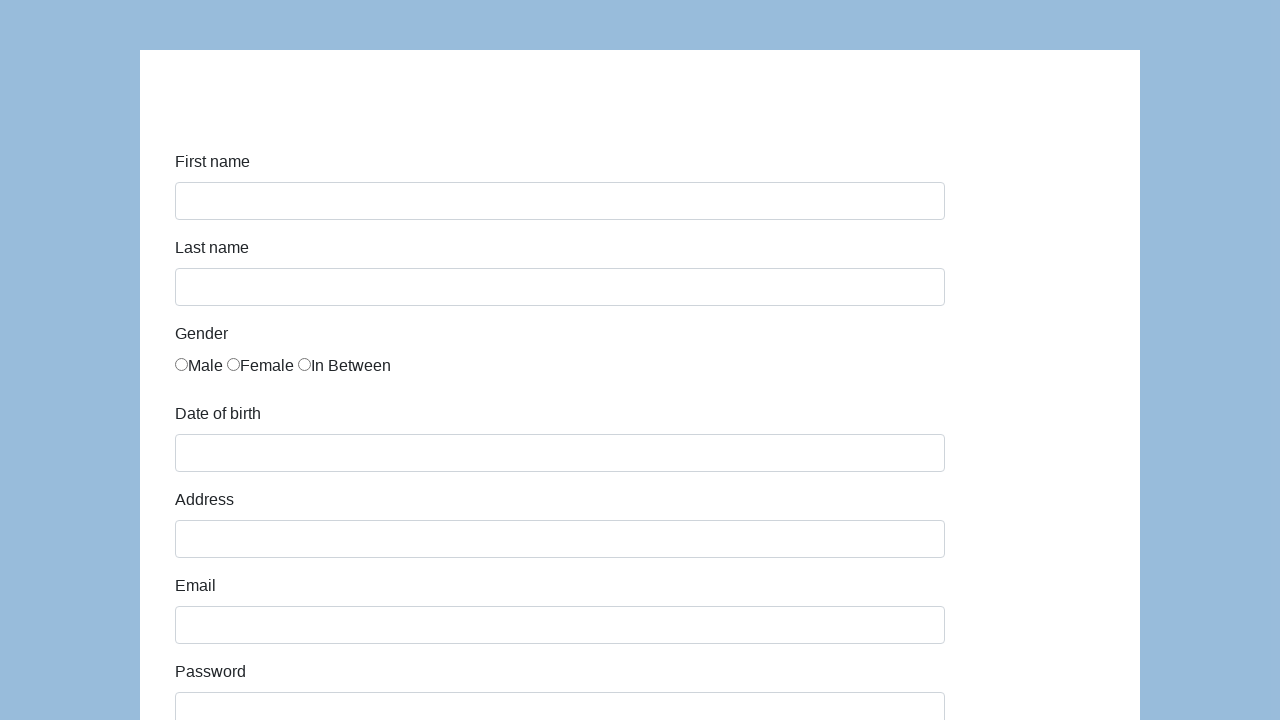

Filled first name field with 'Karol' on input[name='firstName']
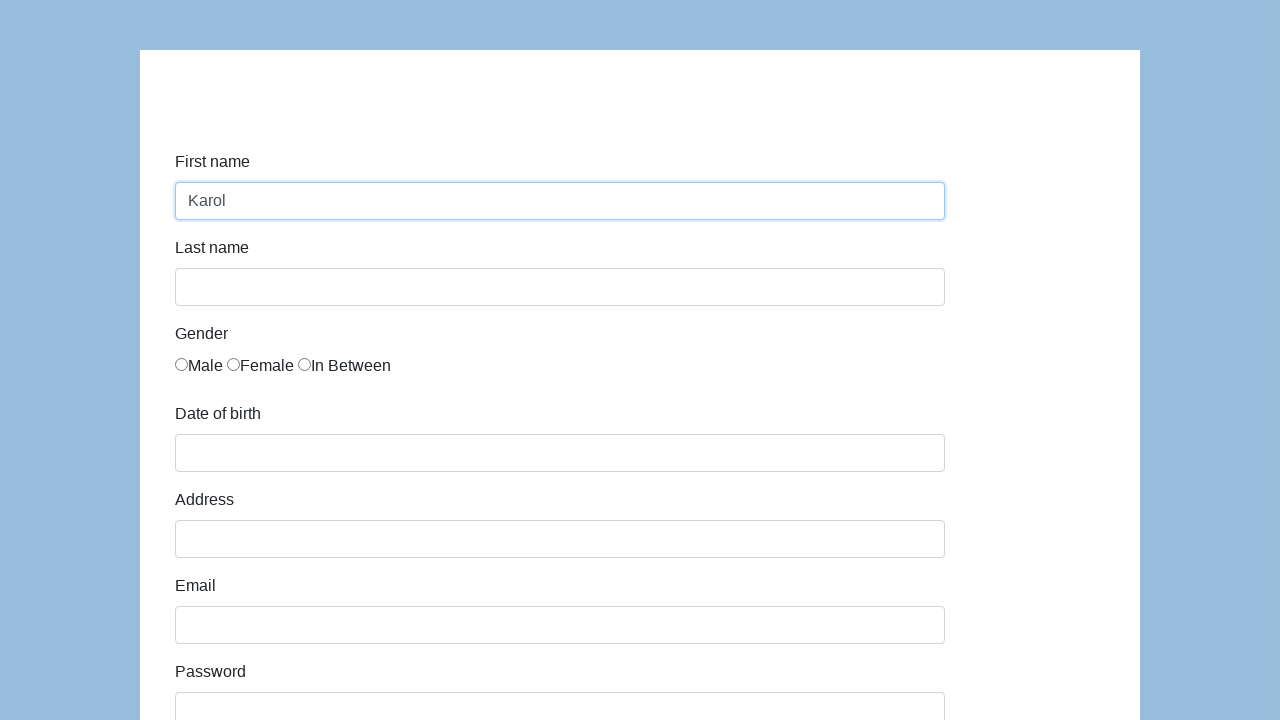

Filled last name field with 'Kowalski' on input[name='lastName']
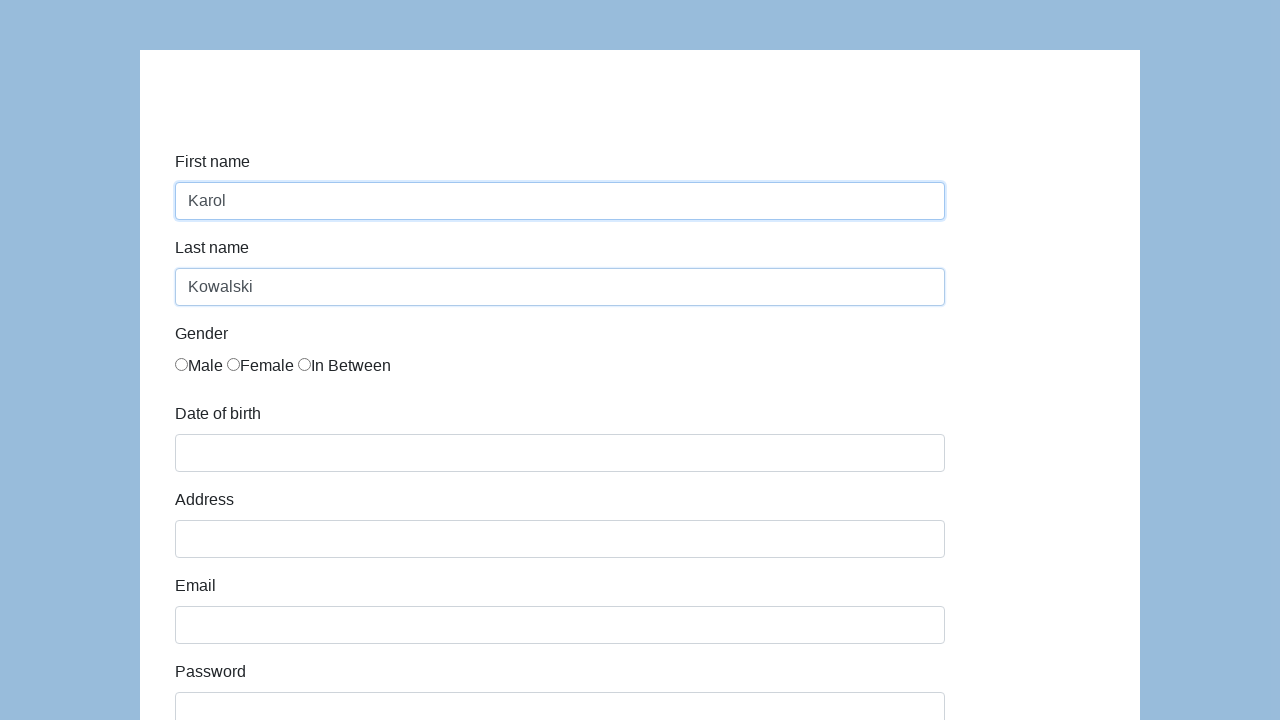

Selected 'Male' radio button for gender at (182, 364) on xpath=//label[text()='Male']/input
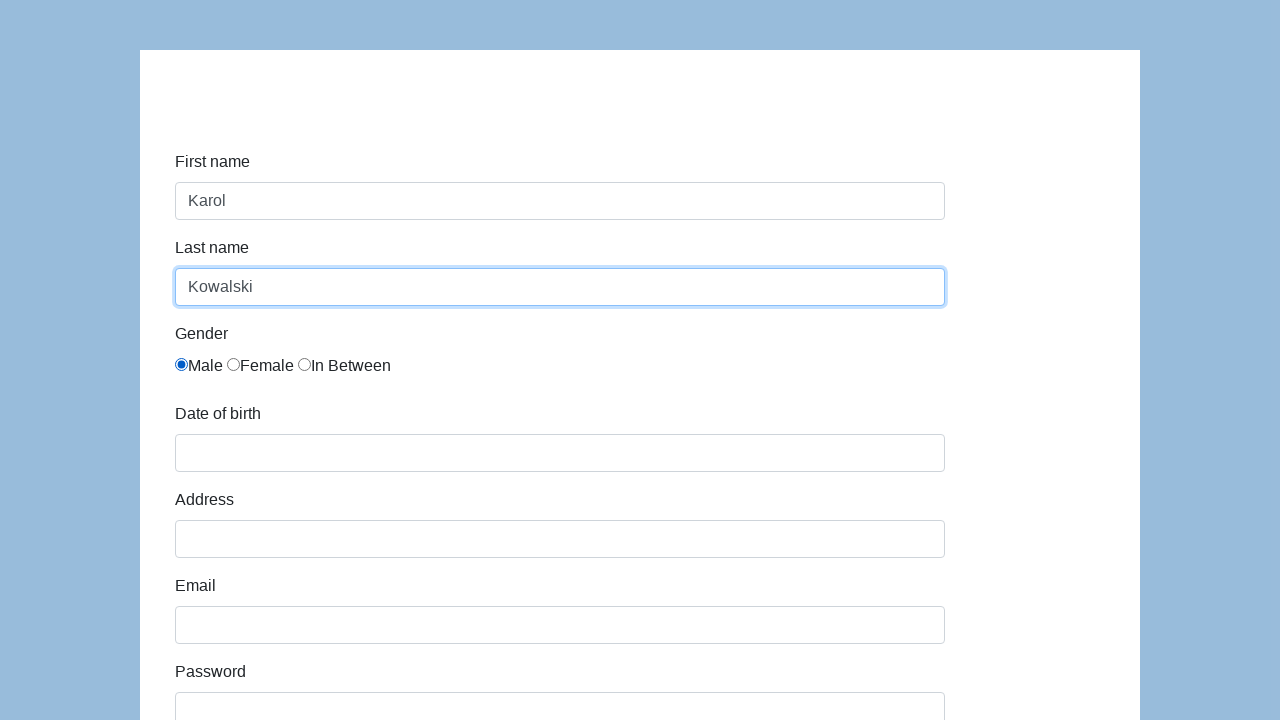

Filled date of birth field with '05/22/2010' on input[name='dob']
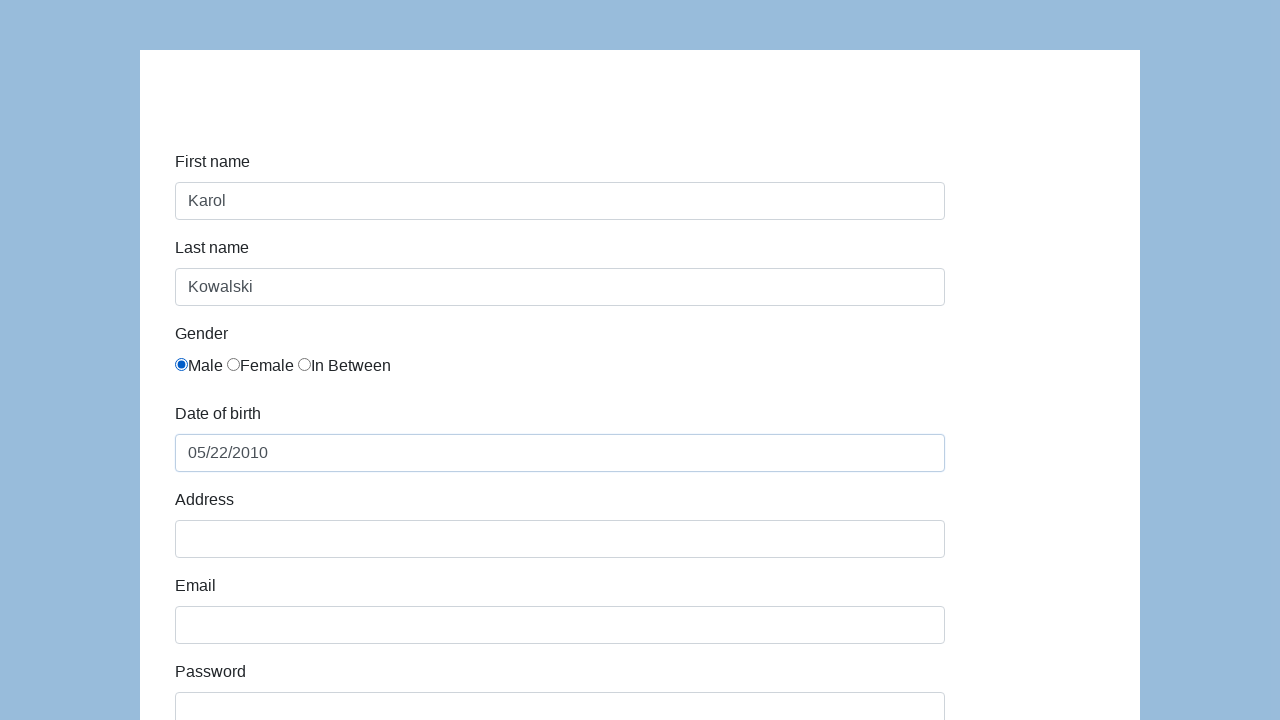

Pressed Escape key to close date picker
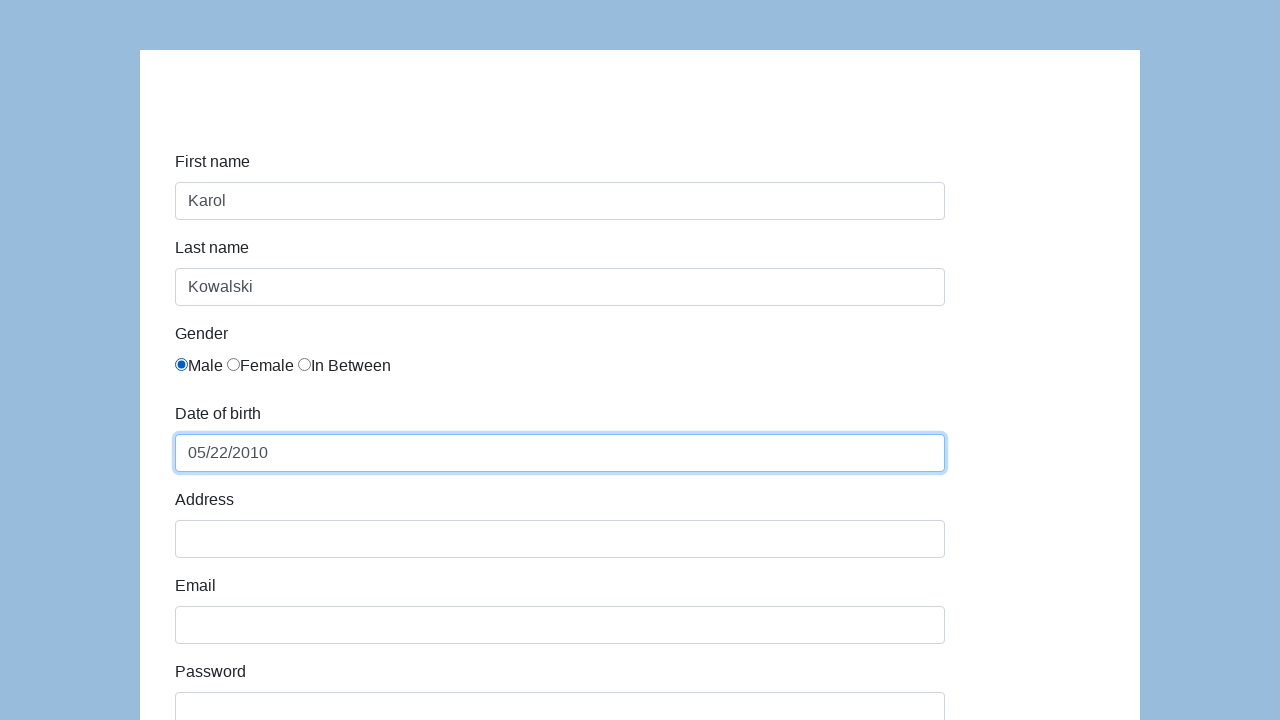

Filled address field with 'Prosta 51' on input[name='address']
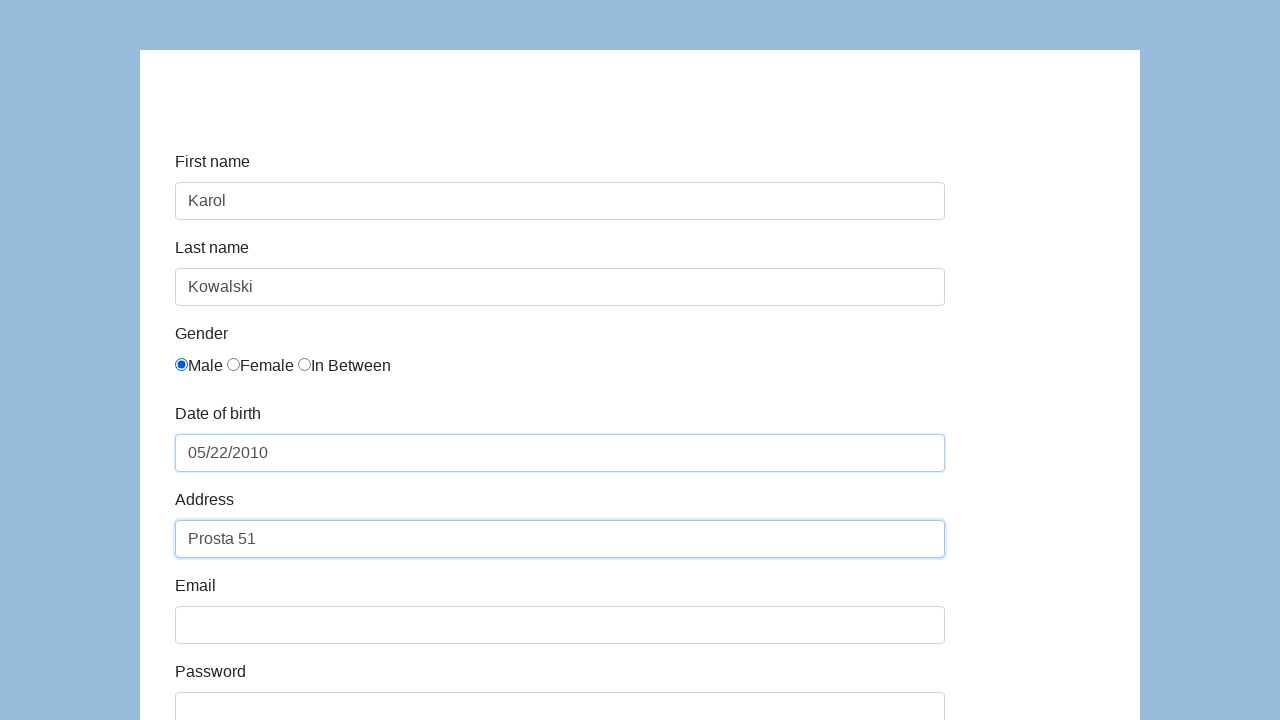

Filled email field with 'karol.kowalski@mailinator.com' on input[name='email']
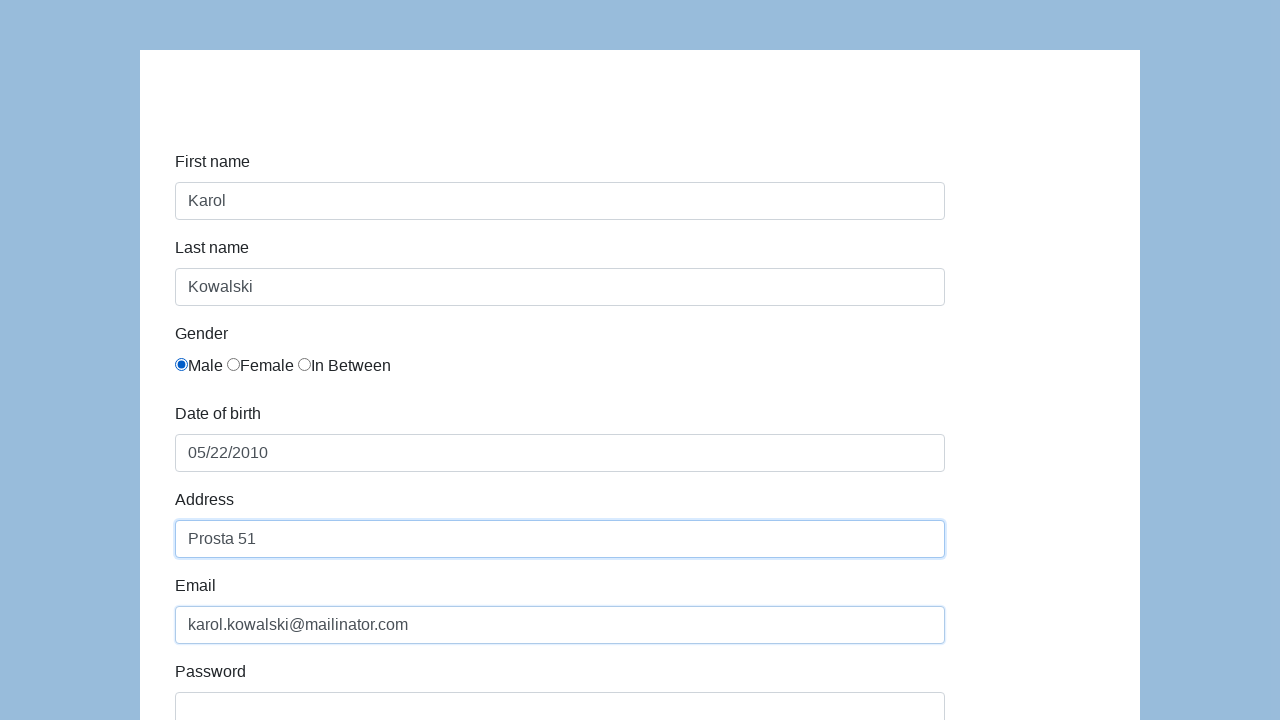

Filled password field with 'Pass123' on input[name='password']
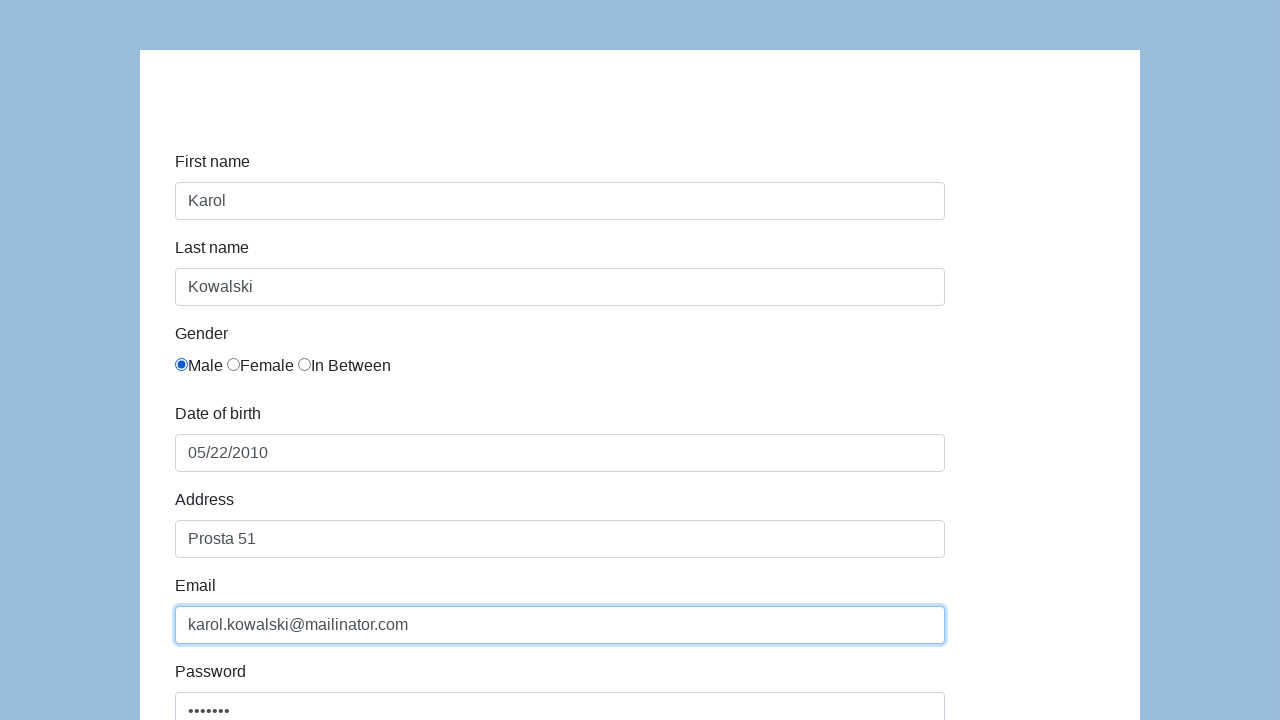

Filled company field with 'Coders Lab' on input[name='company']
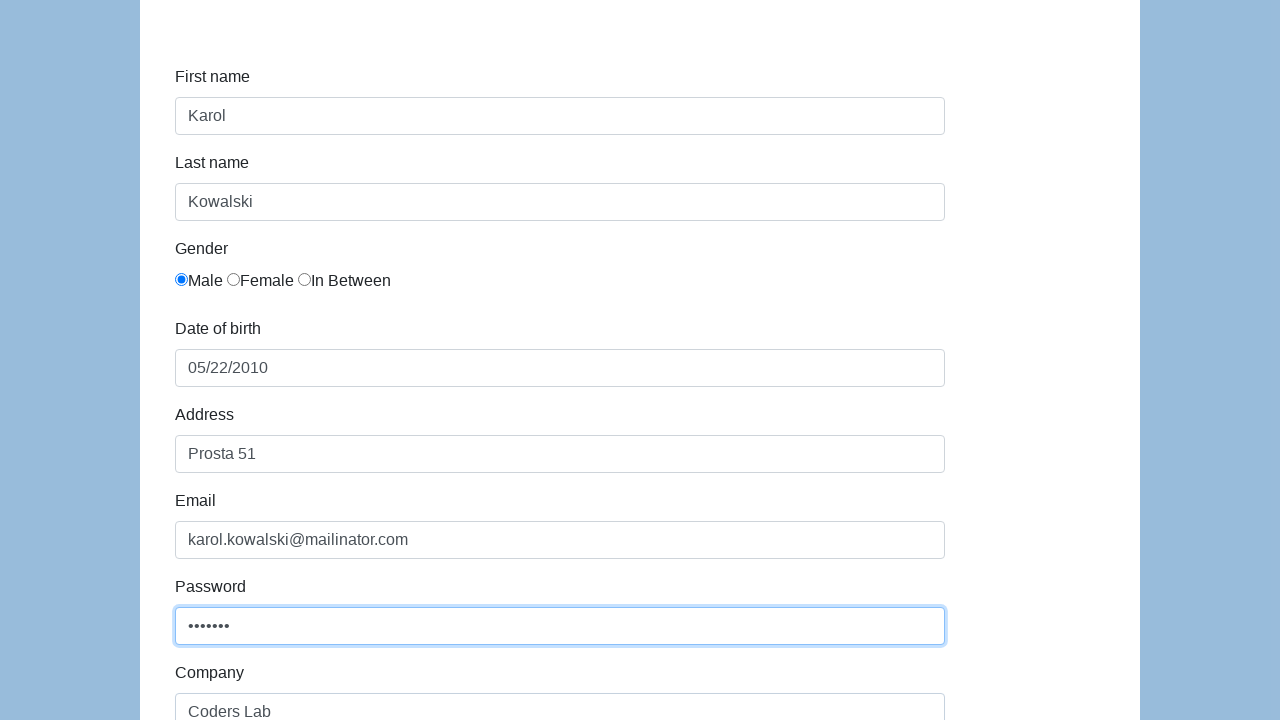

Filled comment textarea with 'To jest mój pierwszy automat testowy.' on textarea[name='comment']
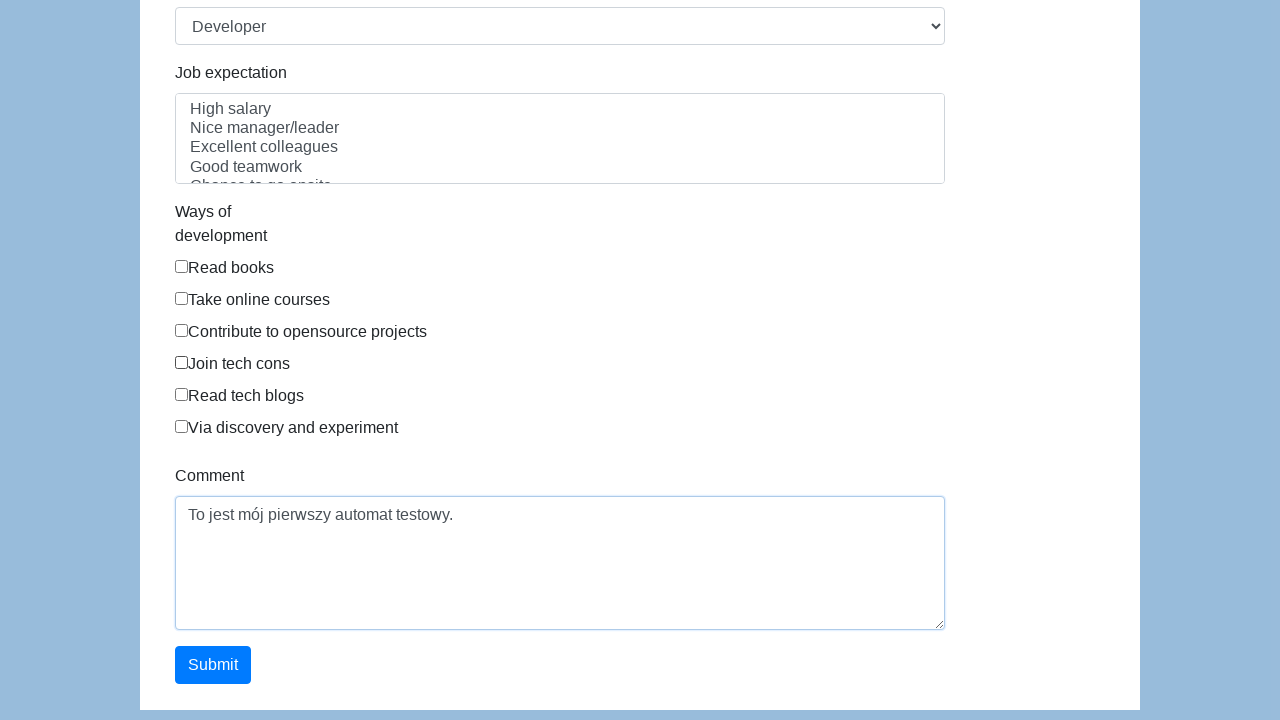

Submitted form by pressing Enter on comment field on textarea[name='comment']
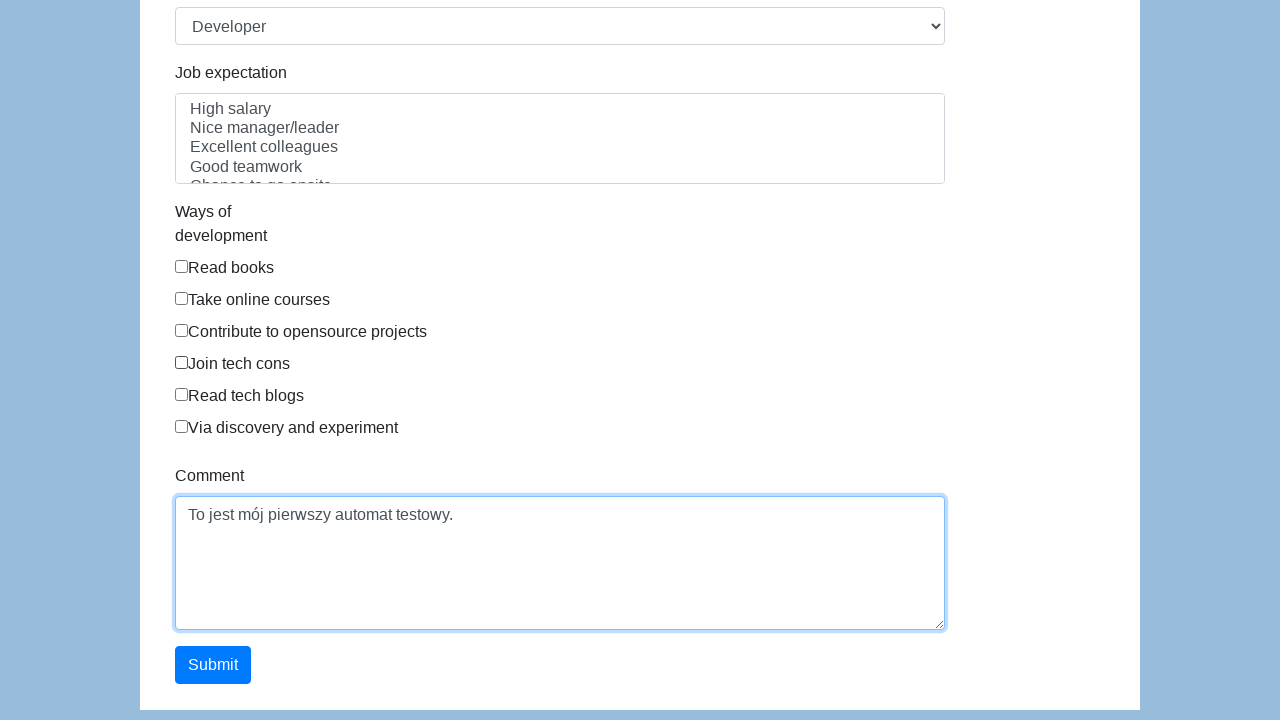

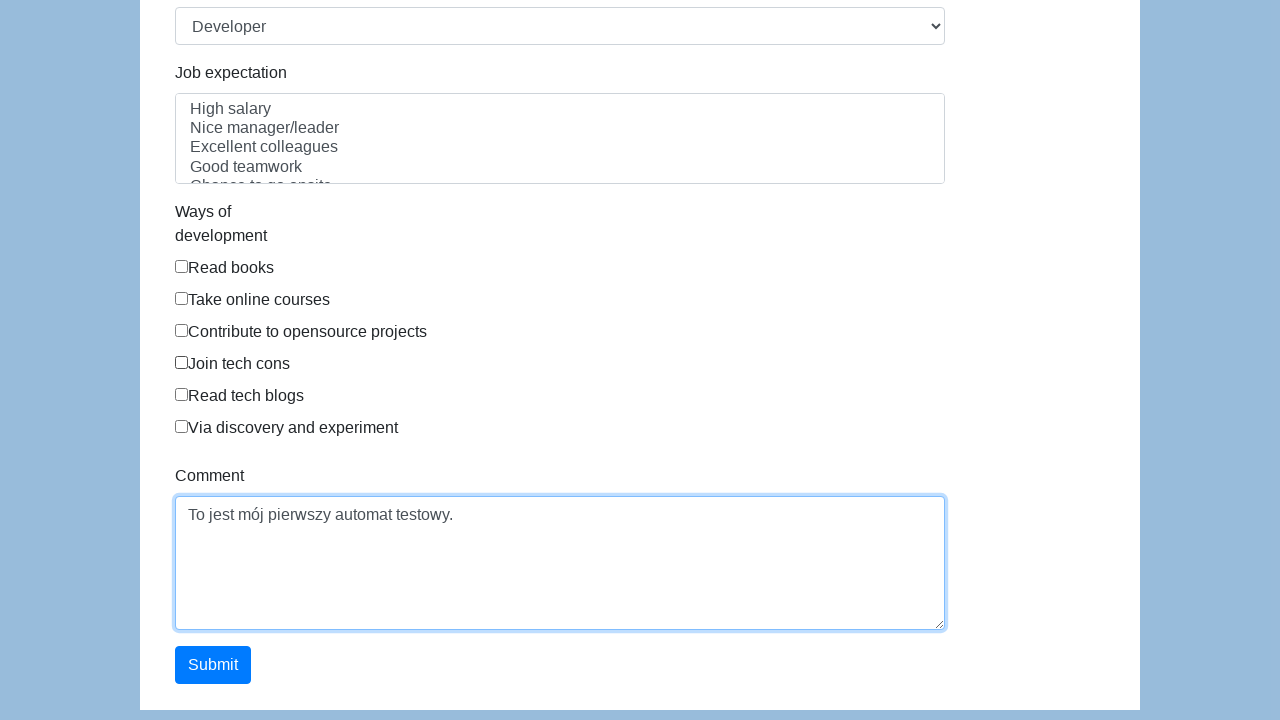